Tests JavaScript prompt alert functionality by clicking a button to trigger a prompt, entering text into the alert, accepting it, and verifying the entered text is displayed in the result message.

Starting URL: https://testcenter.techproeducation.com/index.php?page=javascript-alerts

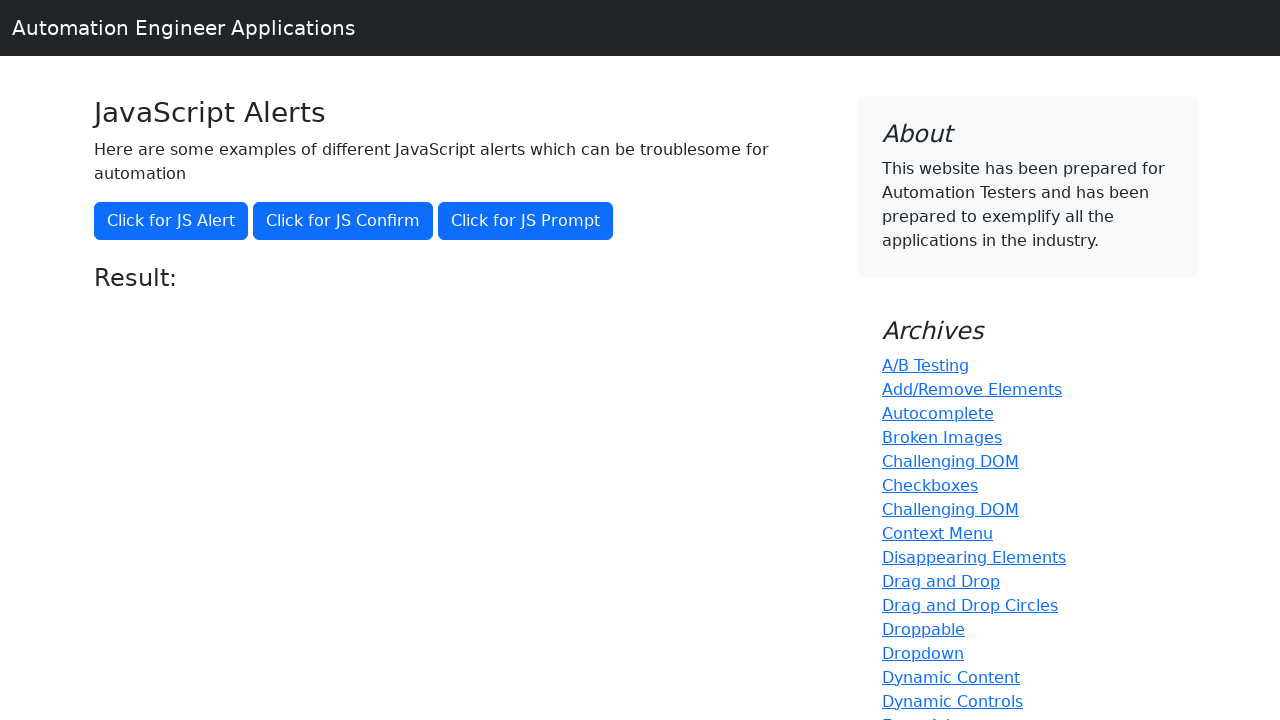

Clicked button to trigger JavaScript prompt alert at (526, 221) on xpath=//button[@onclick='jsPrompt()']
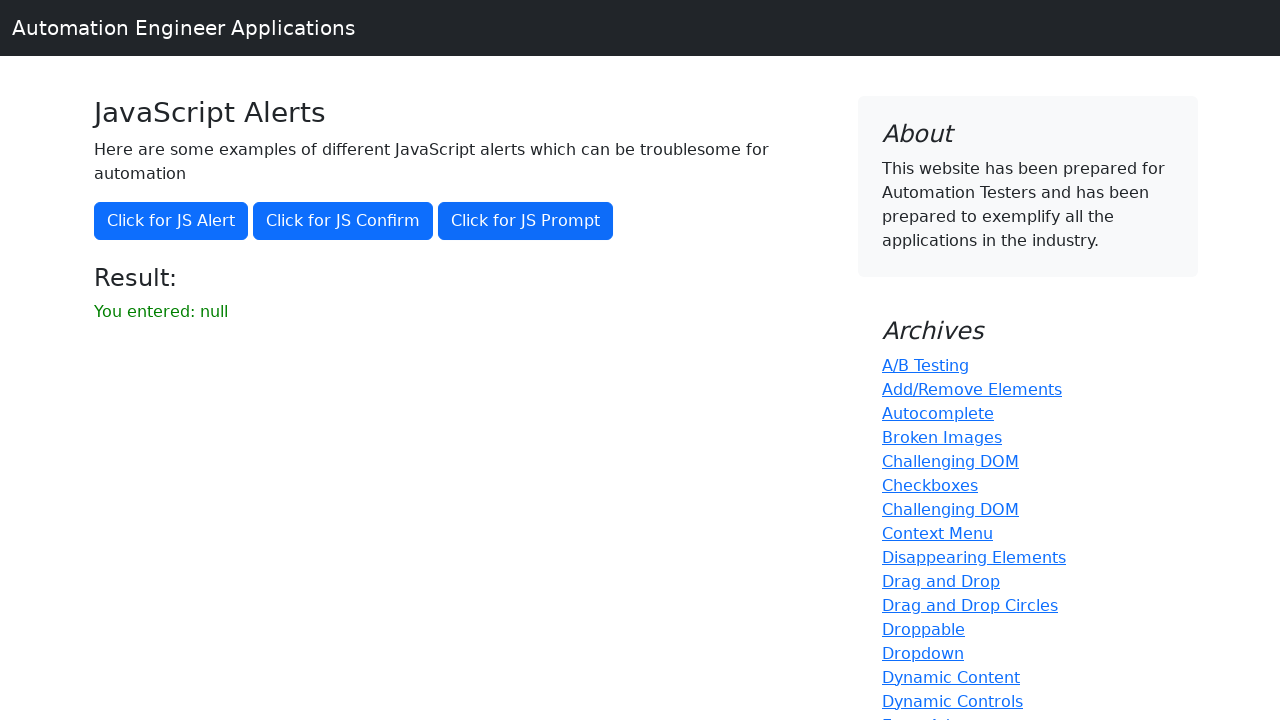

Set up dialog handler to accept prompt with text 'Ahmet'
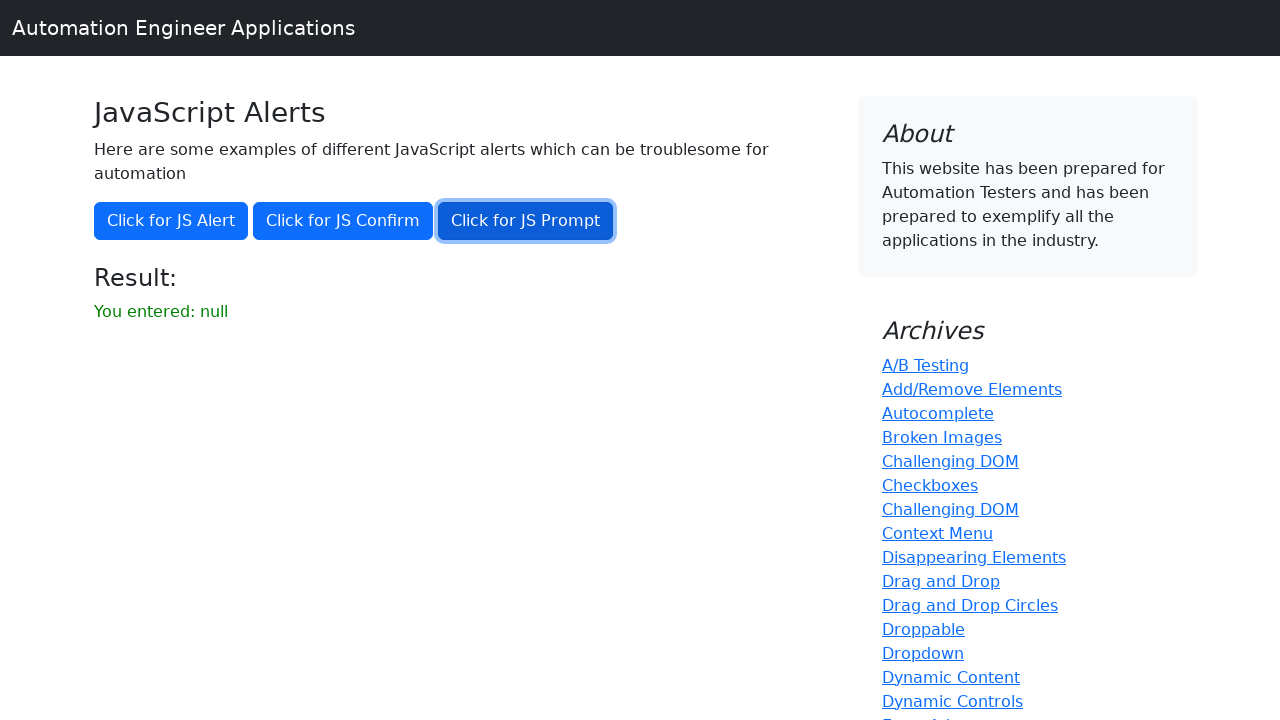

Clicked button again to trigger prompt dialog with handler active at (526, 221) on xpath=//button[@onclick='jsPrompt()']
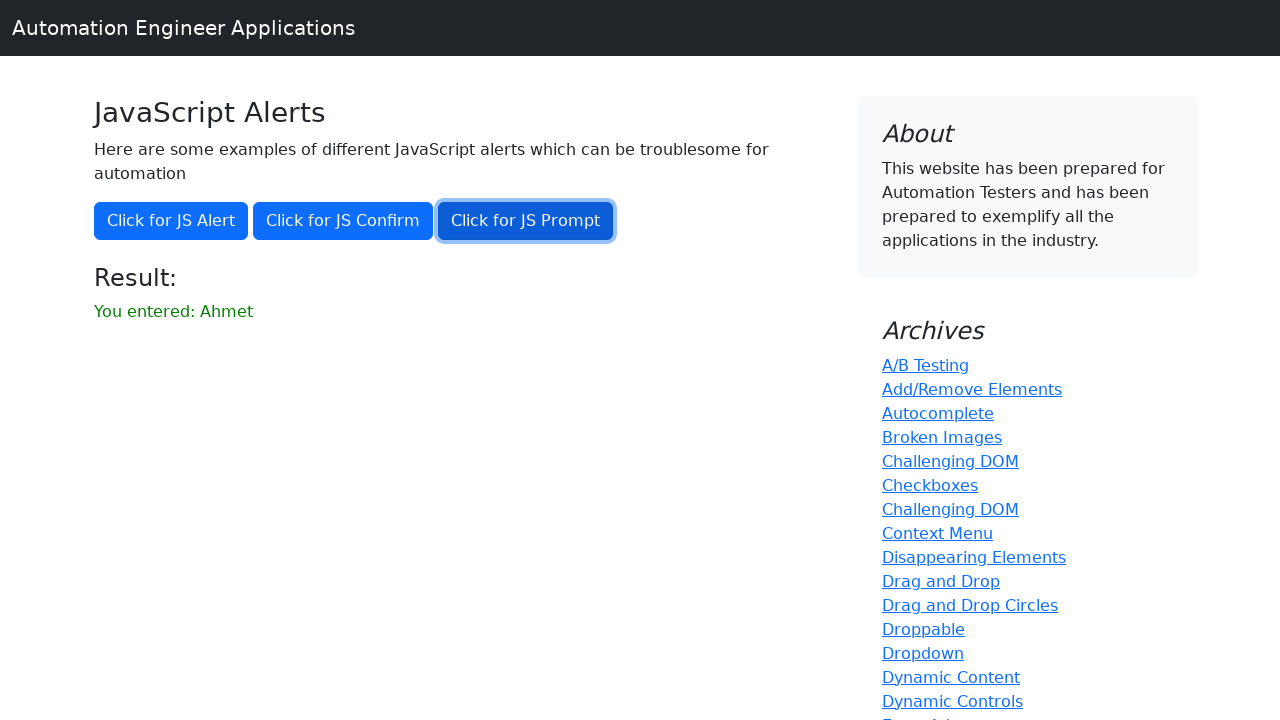

Waited for result element to be present
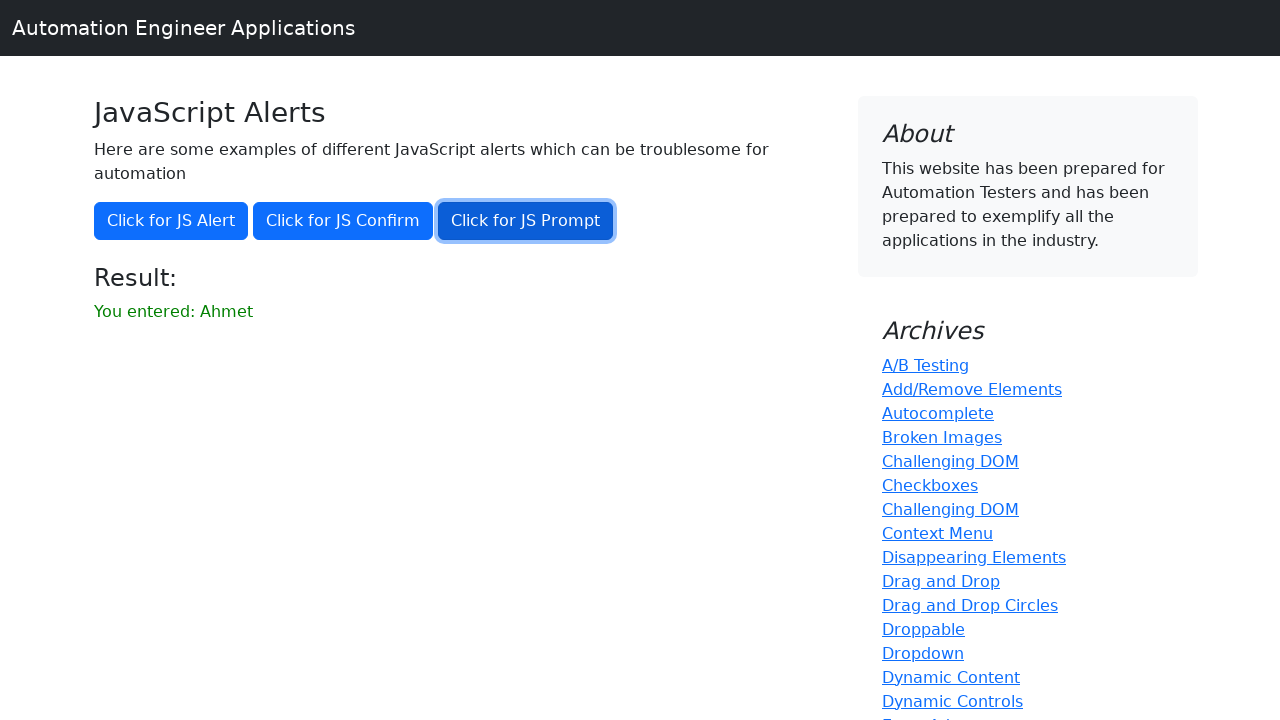

Retrieved result text content
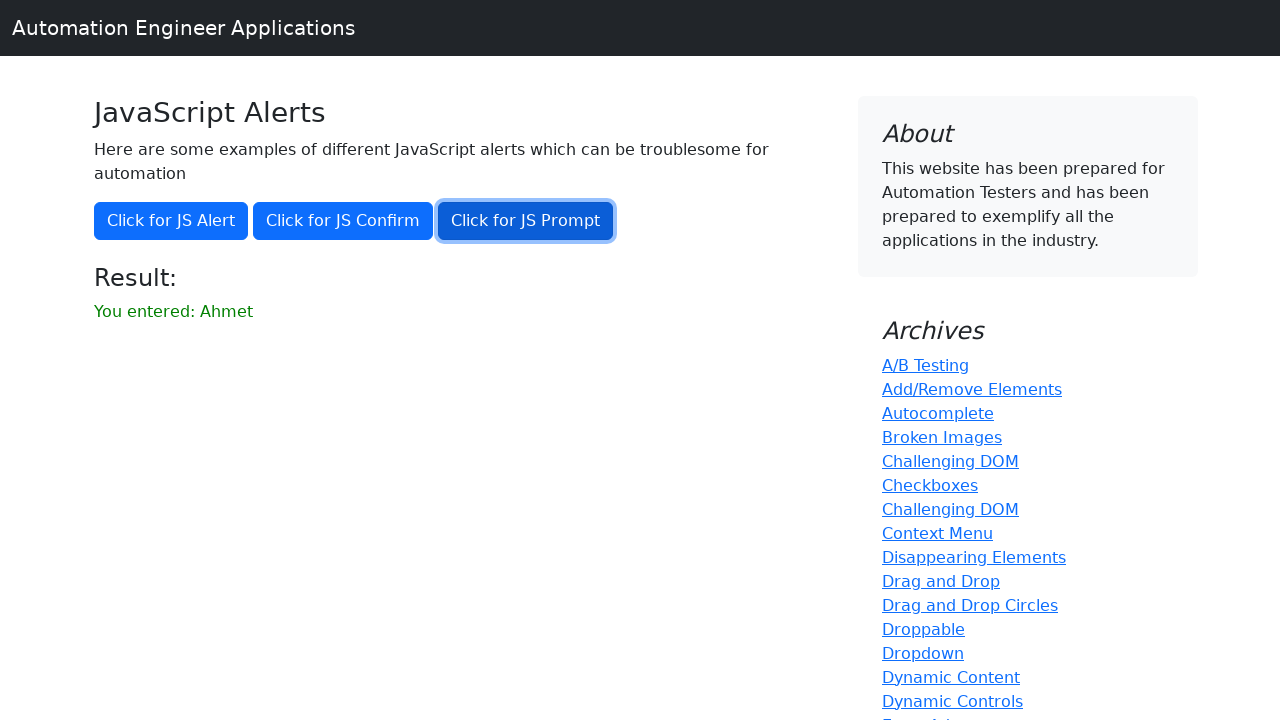

Verified that 'Ahmet' is present in the result message
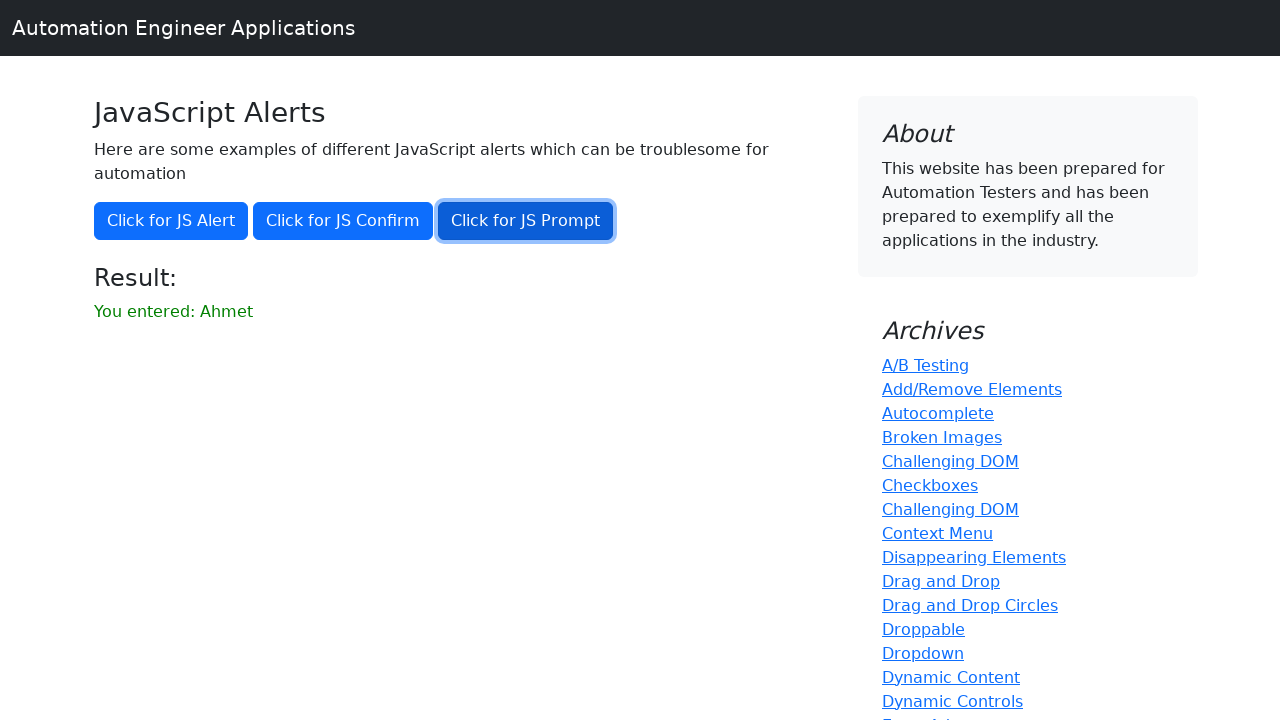

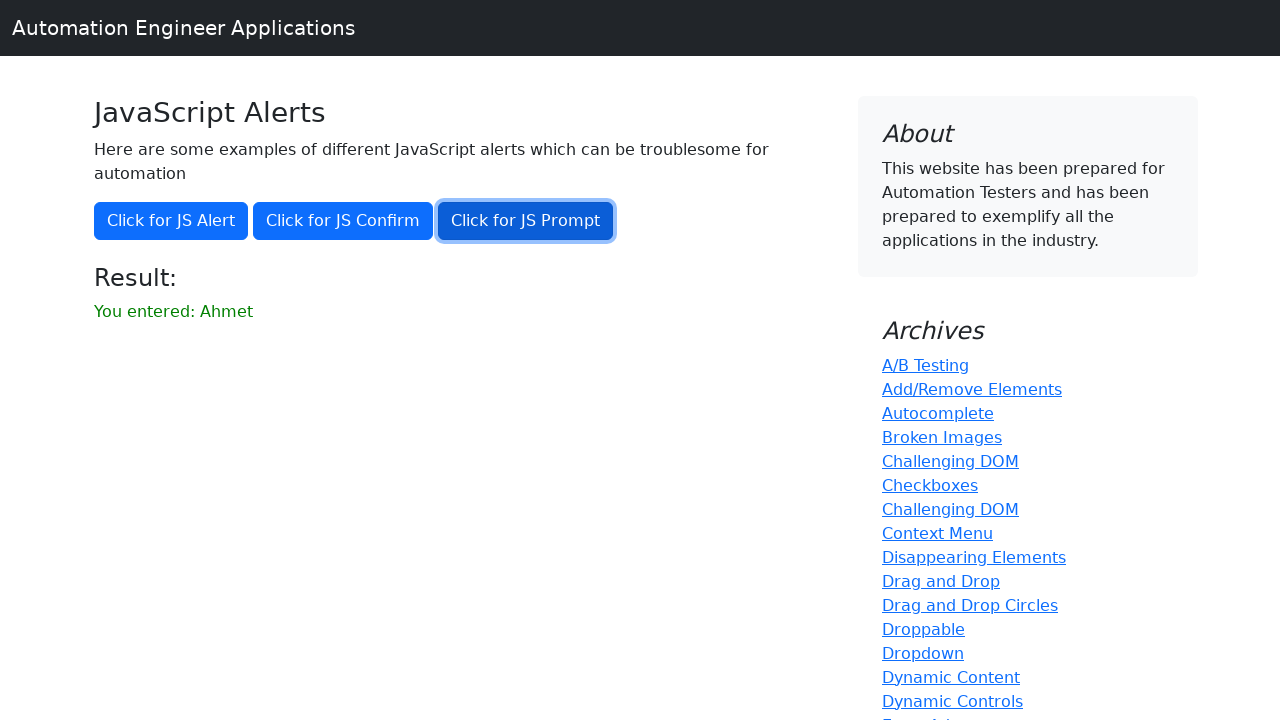